Tests selecting multiple options from the multiselect React Select dropdown

Starting URL: https://demoqa.com/select-menu

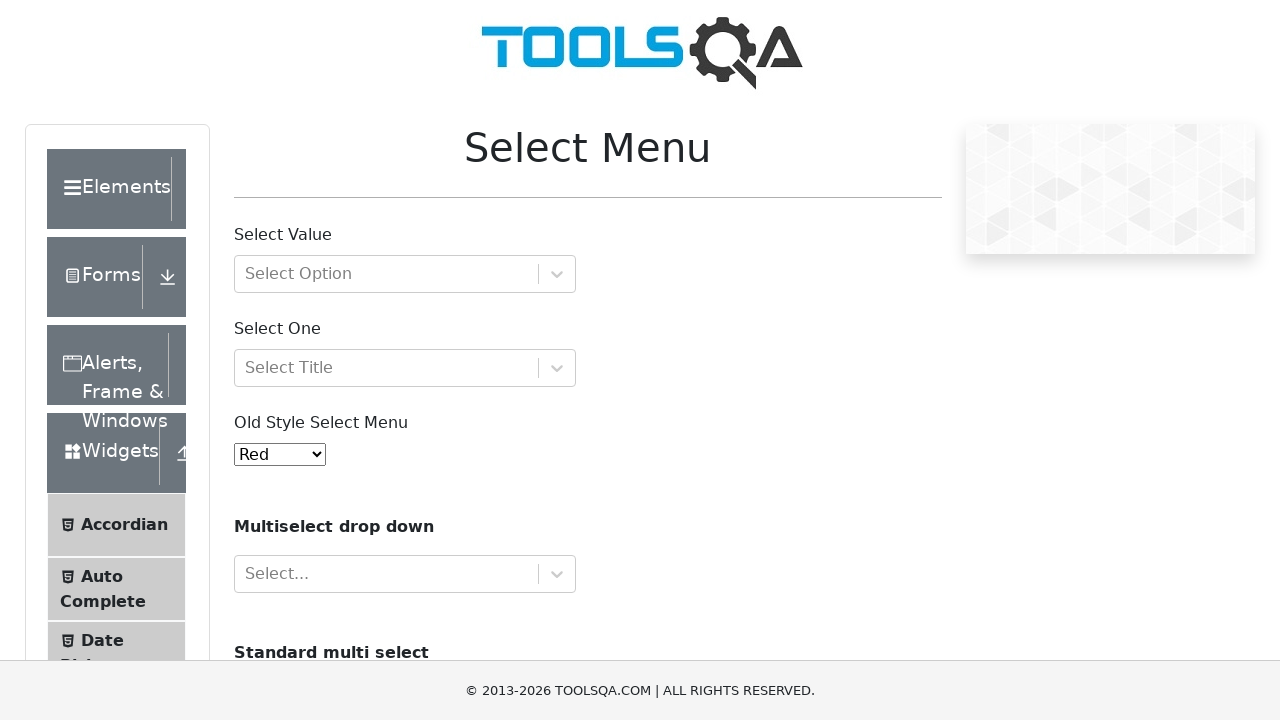

Waited for page to load - old select menu element visible
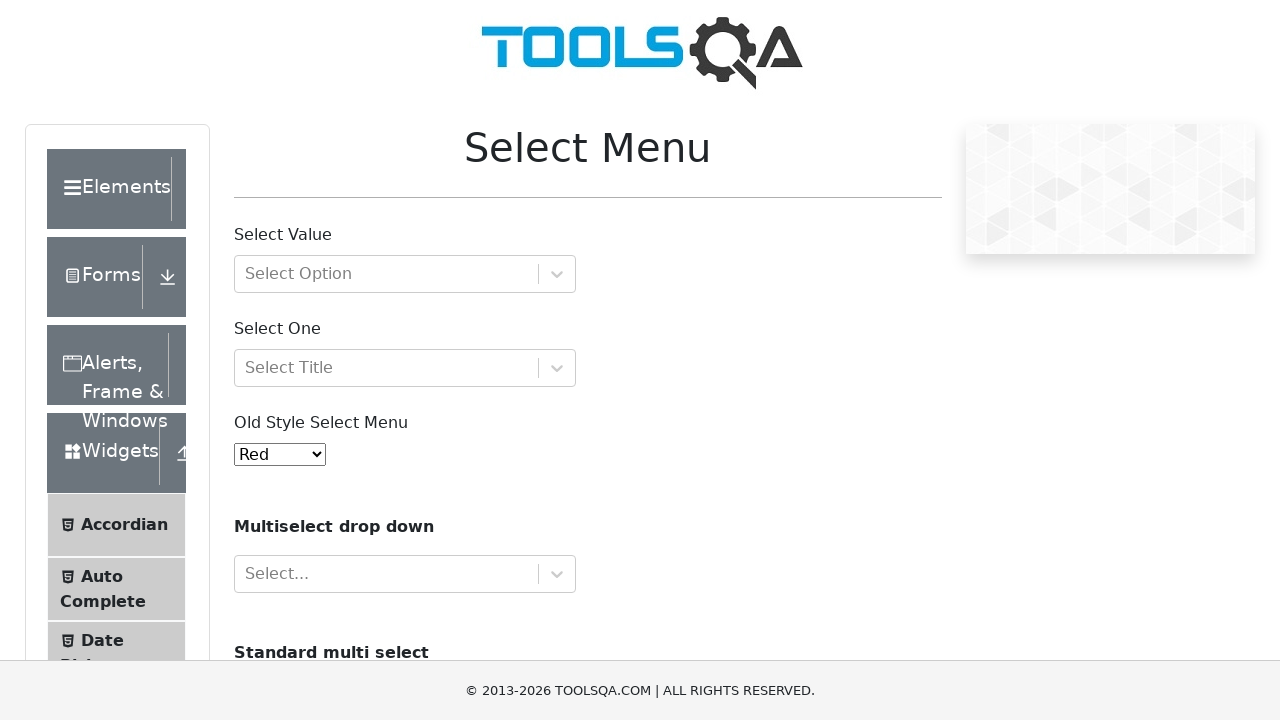

Clicked on multiselect React Select dropdown input at (247, 574) on #react-select-4-input
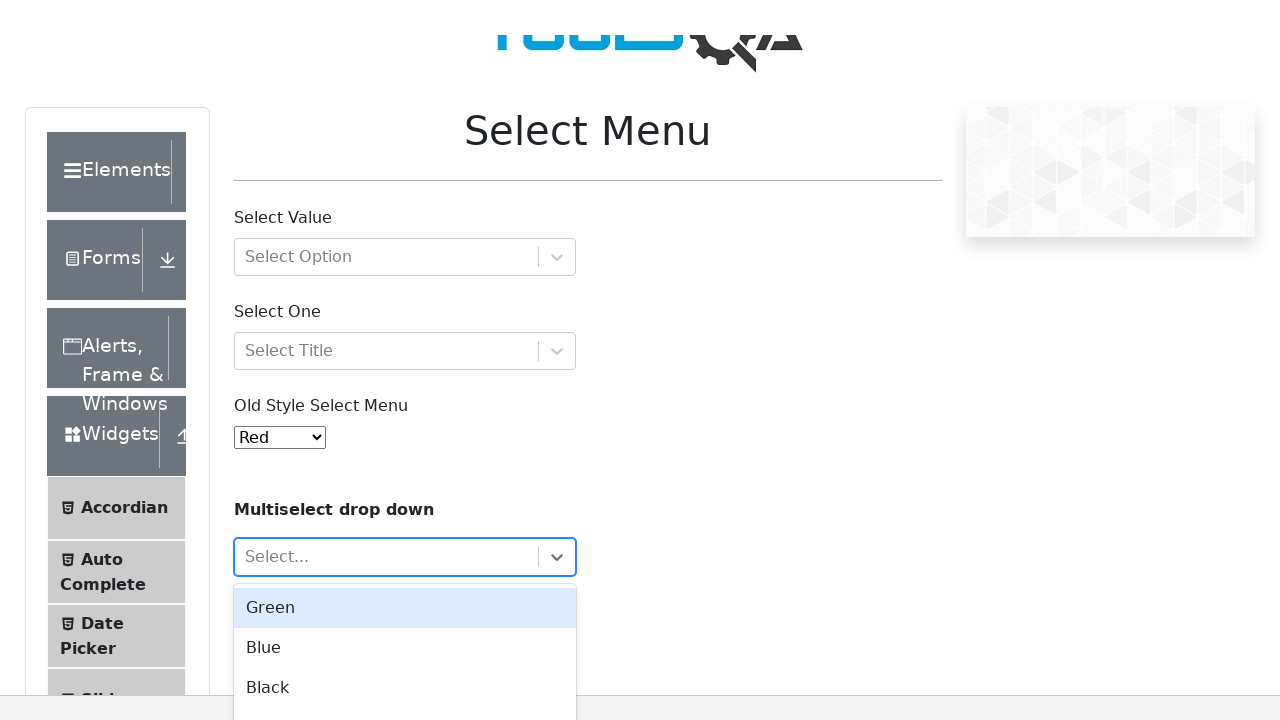

Typed 'volvo' in the multiselect input field on #react-select-4-input
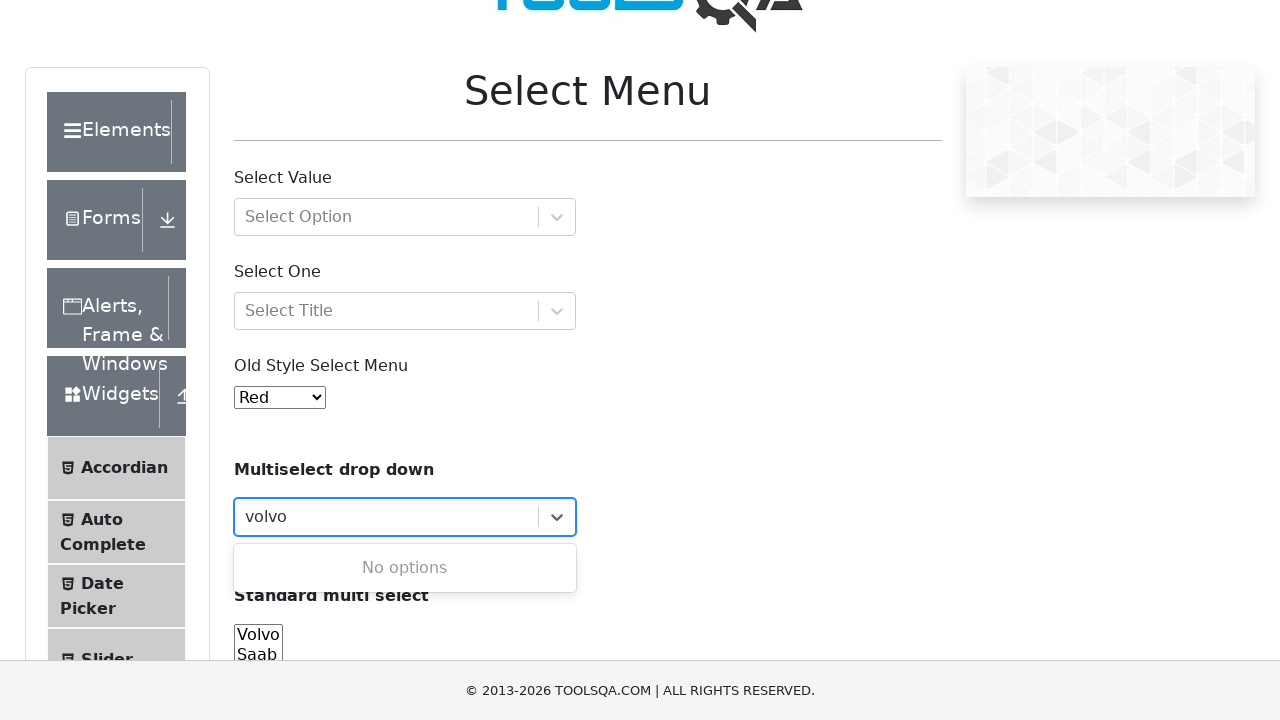

Pressed Enter to select 'volvo' option
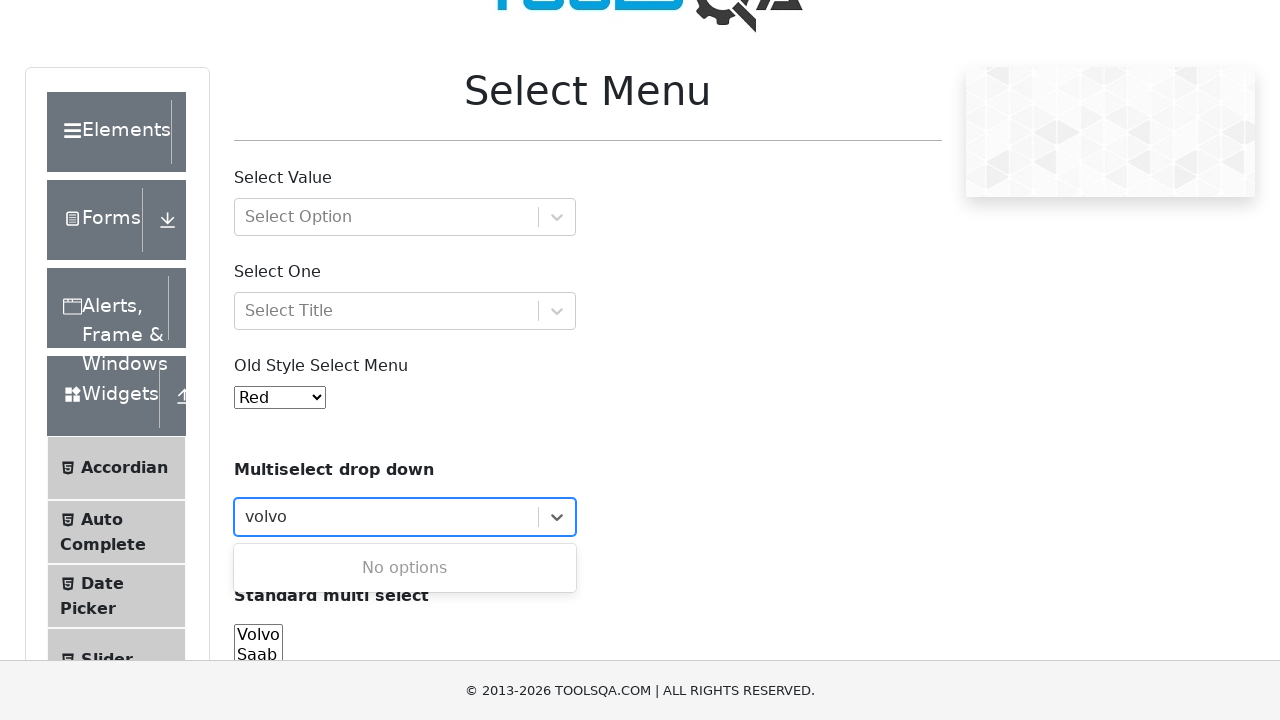

Typed 'opel' in the multiselect input field on #react-select-4-input
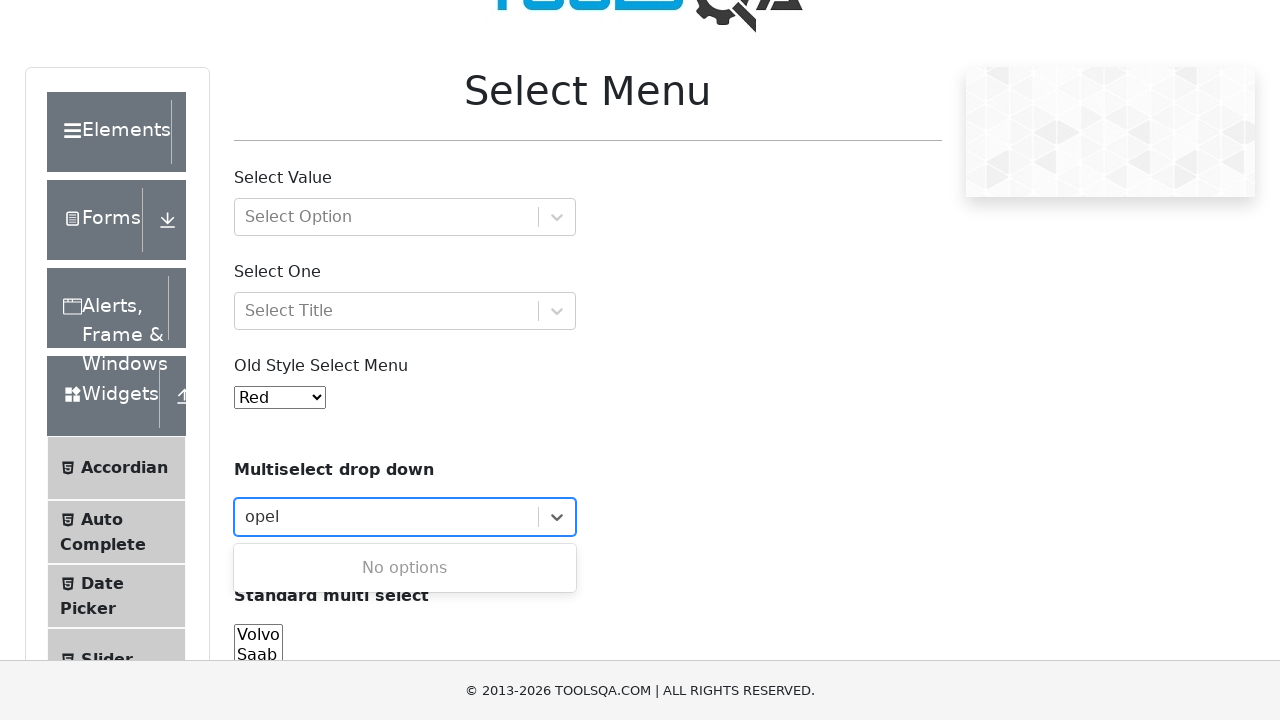

Pressed Enter to select 'opel' option
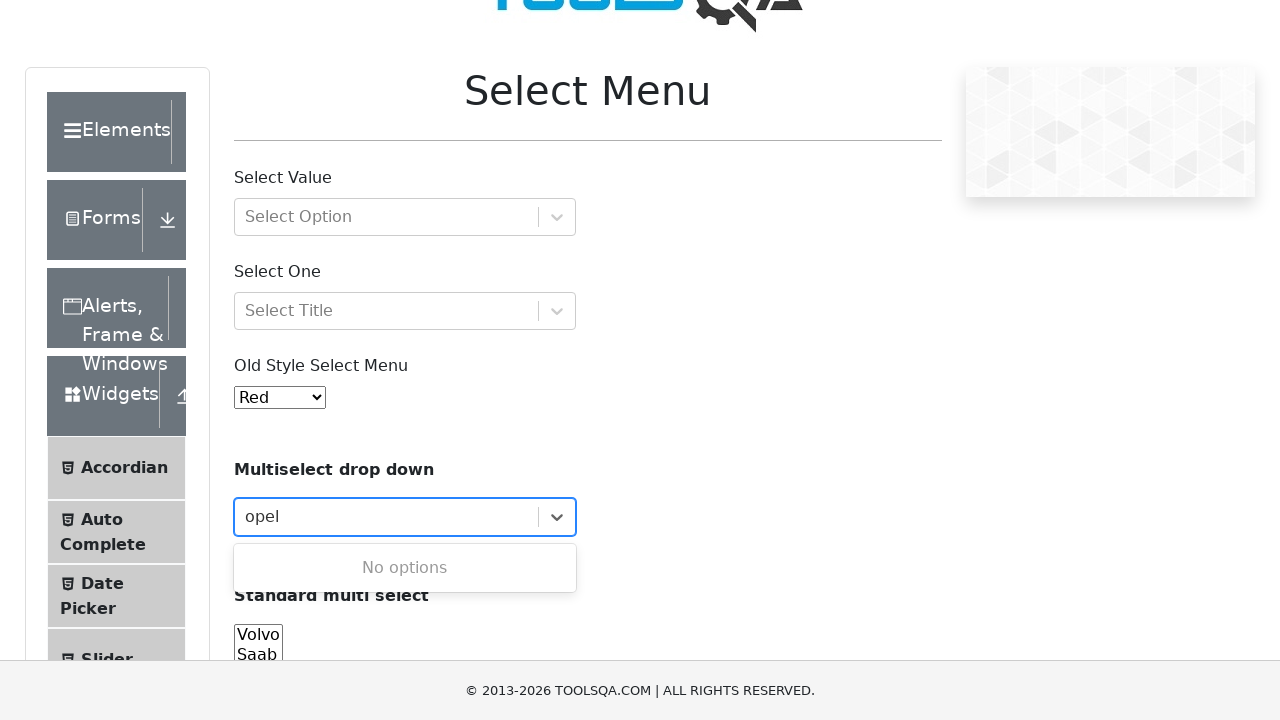

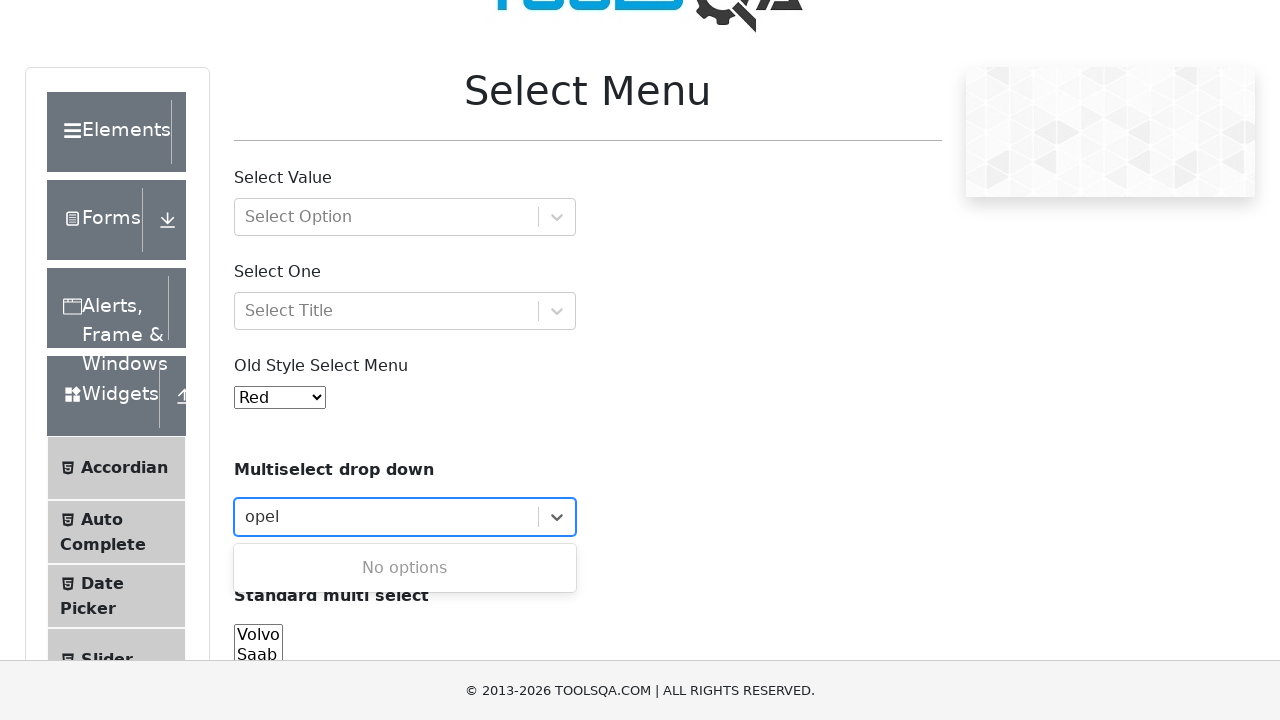